Tests the complete flight booking flow on BlazeDemo by selecting departure and destination cities, choosing a flight, filling in payment details, and verifying the purchase confirmation.

Starting URL: https://blazedemo.com/

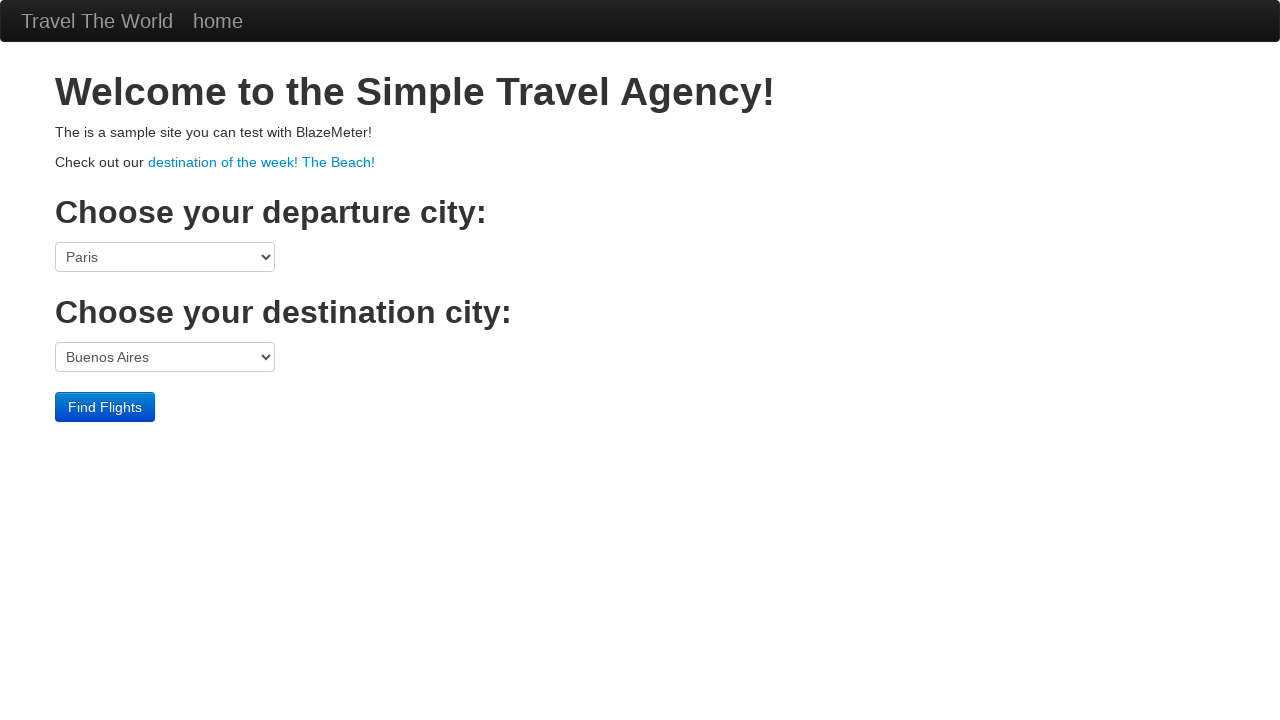

Departure city dropdown became visible
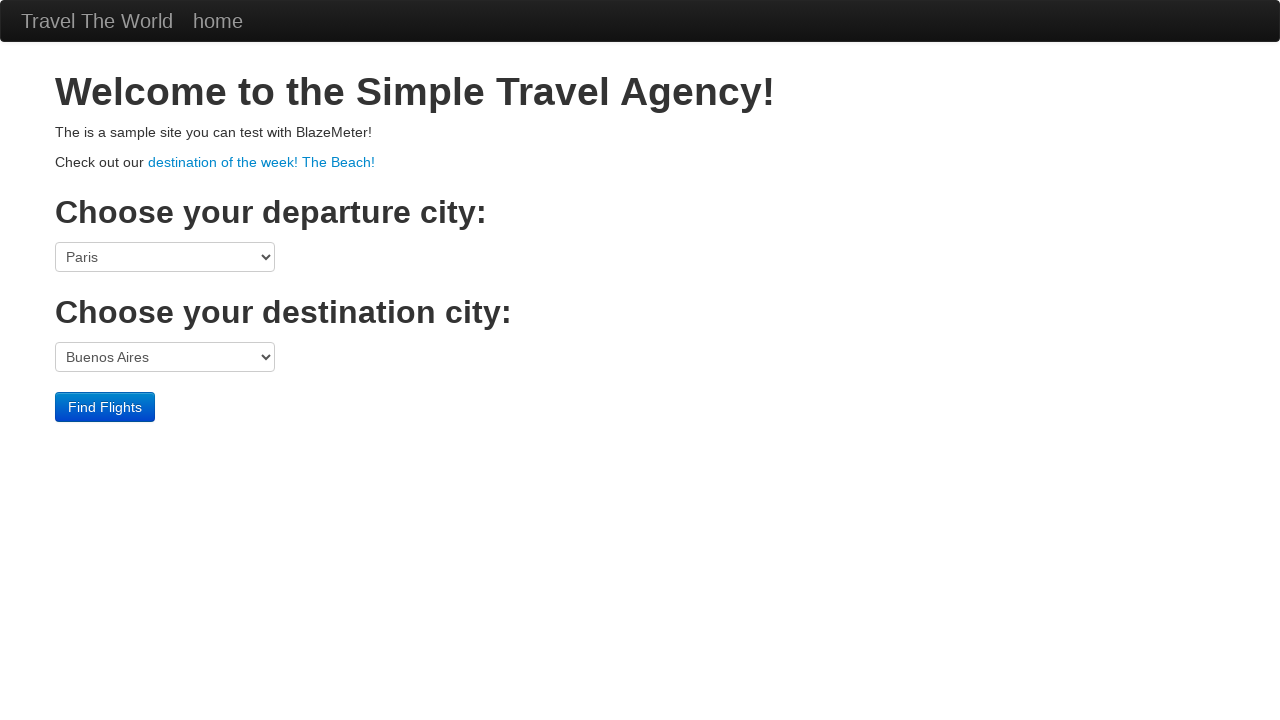

Selected São Paolo as departure city on select[name='fromPort']
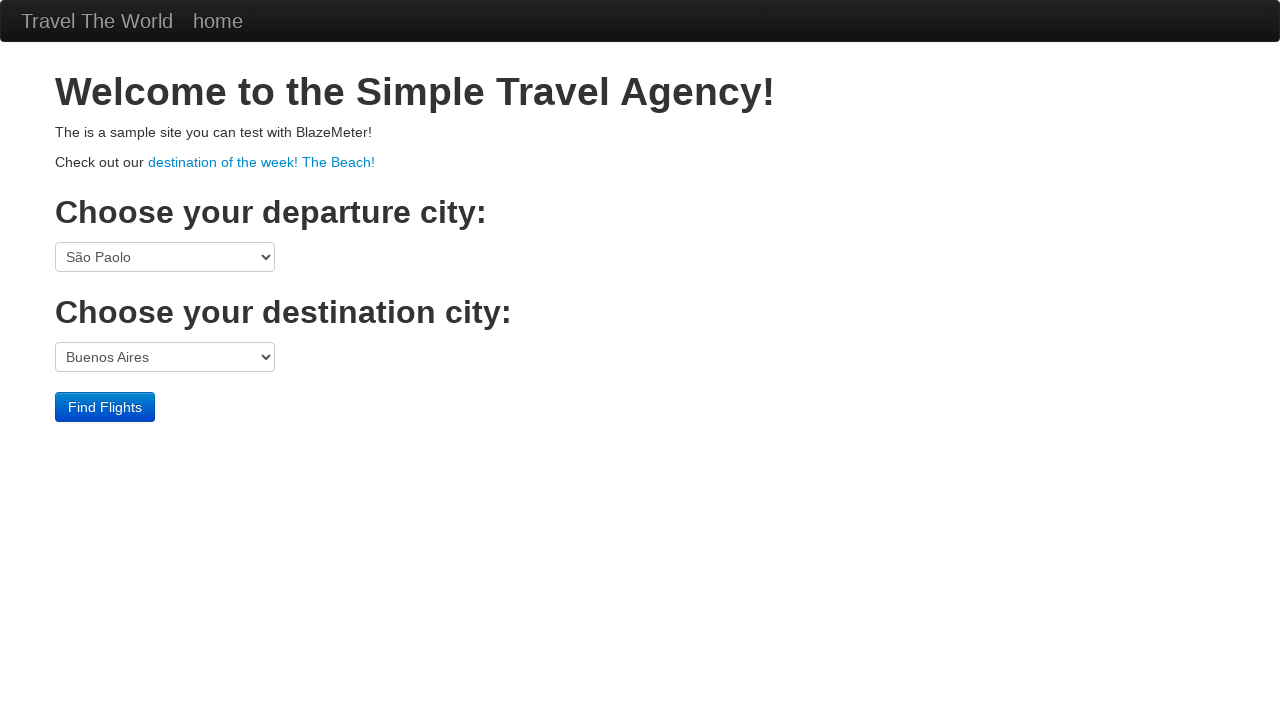

Selected New York as destination city on select[name='toPort']
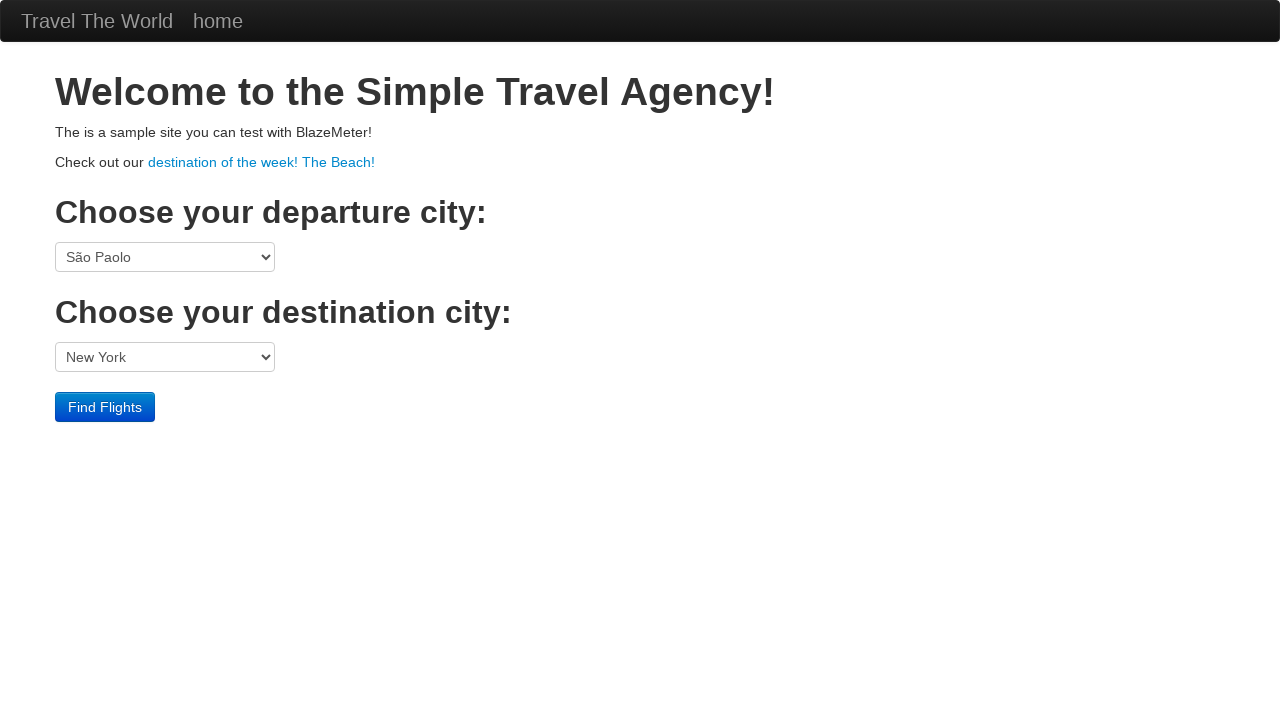

Clicked 'Find Flights' button at (105, 407) on .btn-primary
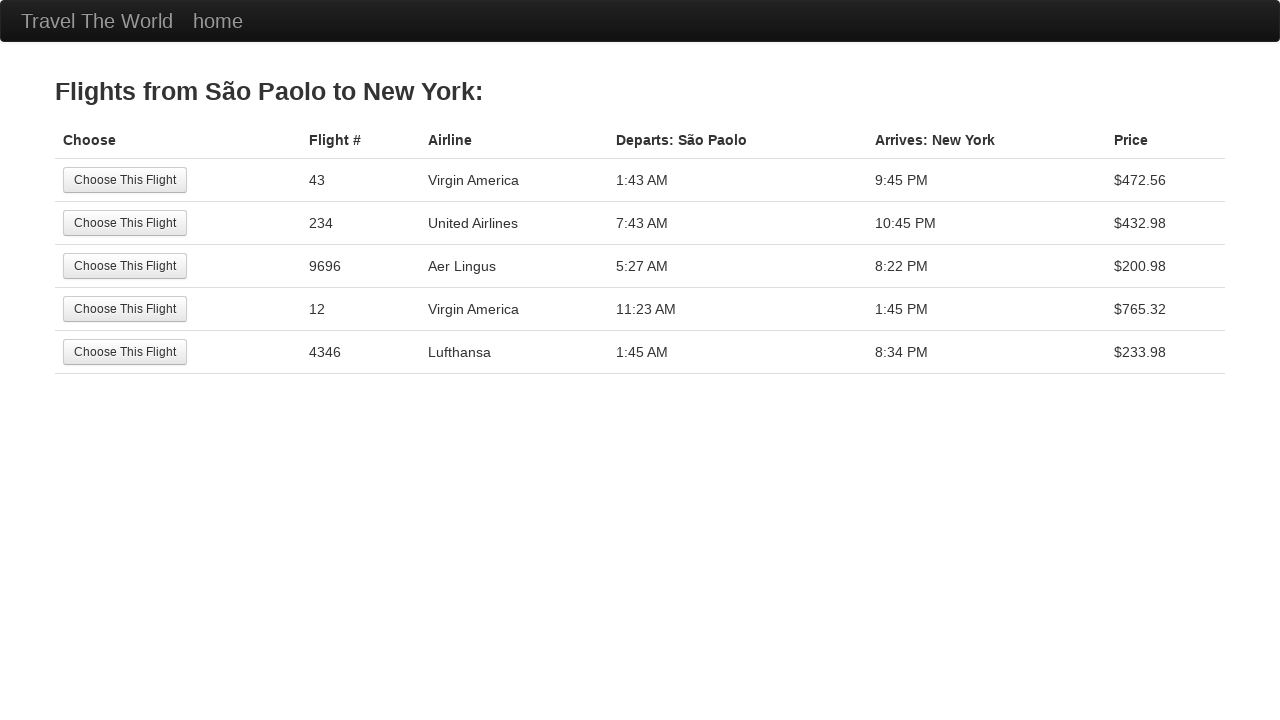

Selected the first flight option at (125, 180) on tr:nth-child(1) .btn
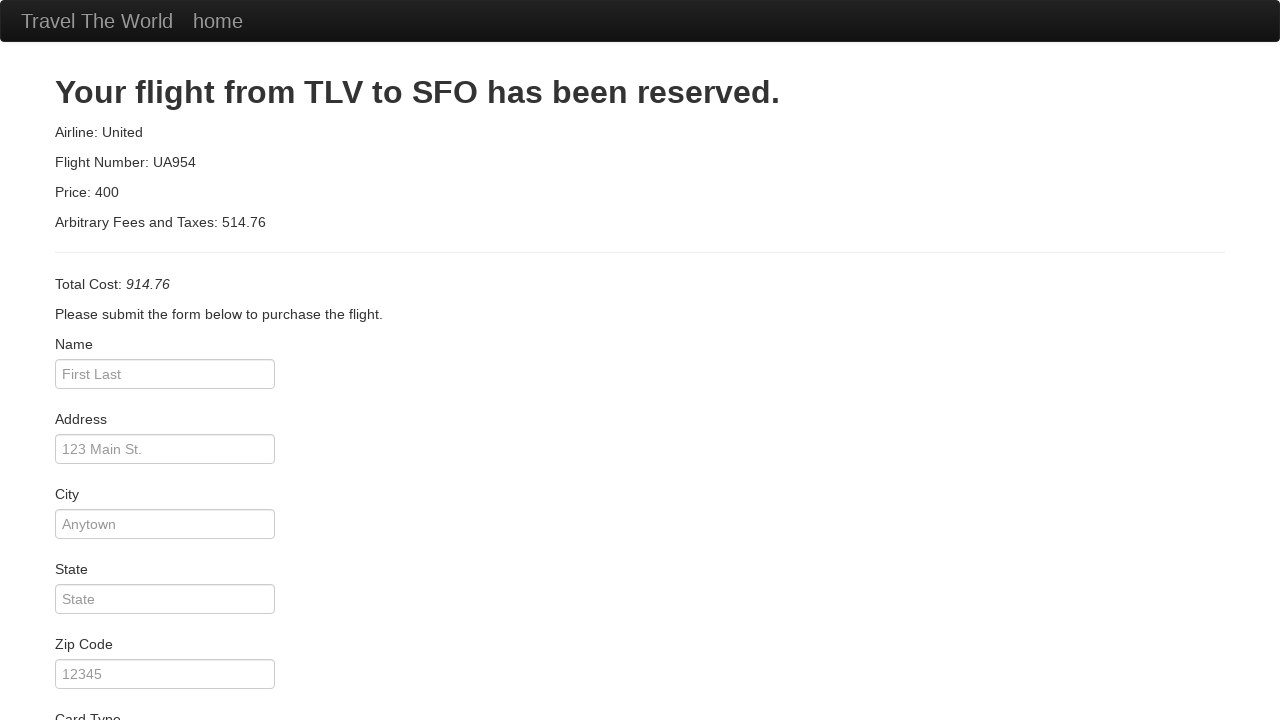

Selected American Express as card type on #cardType
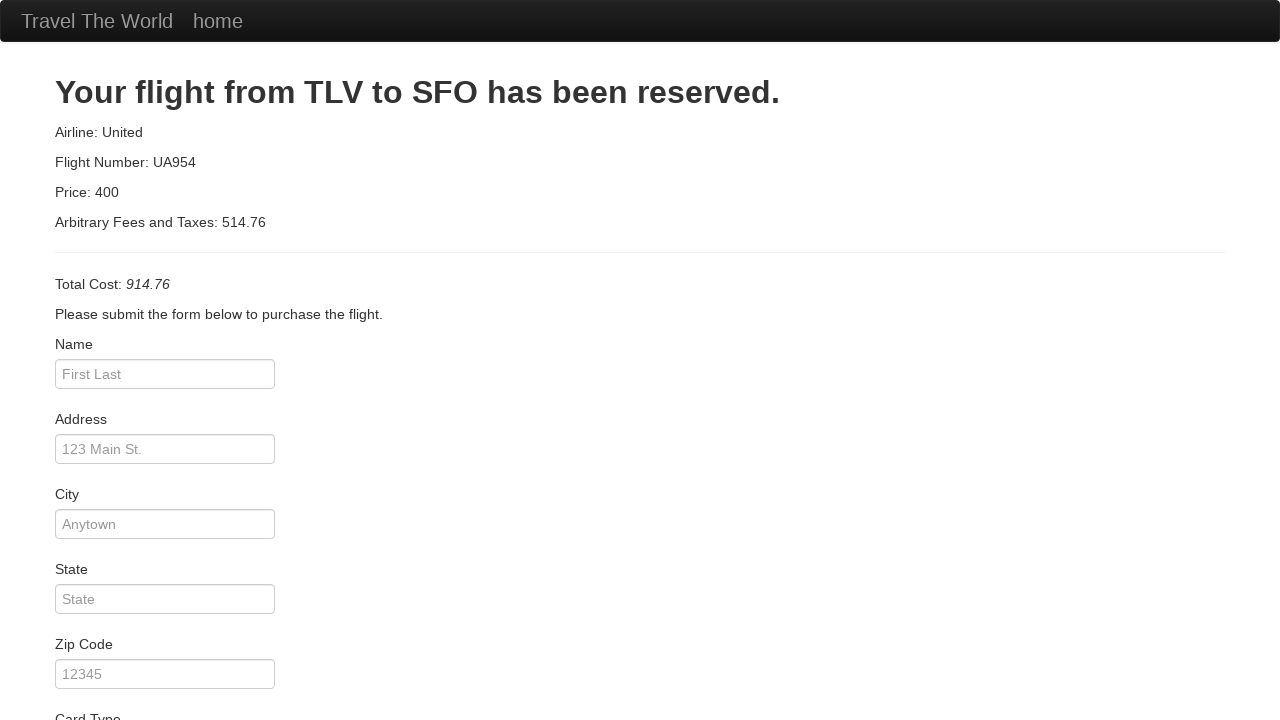

Filled in cardholder name 'Juca Pato' on #nameOnCard
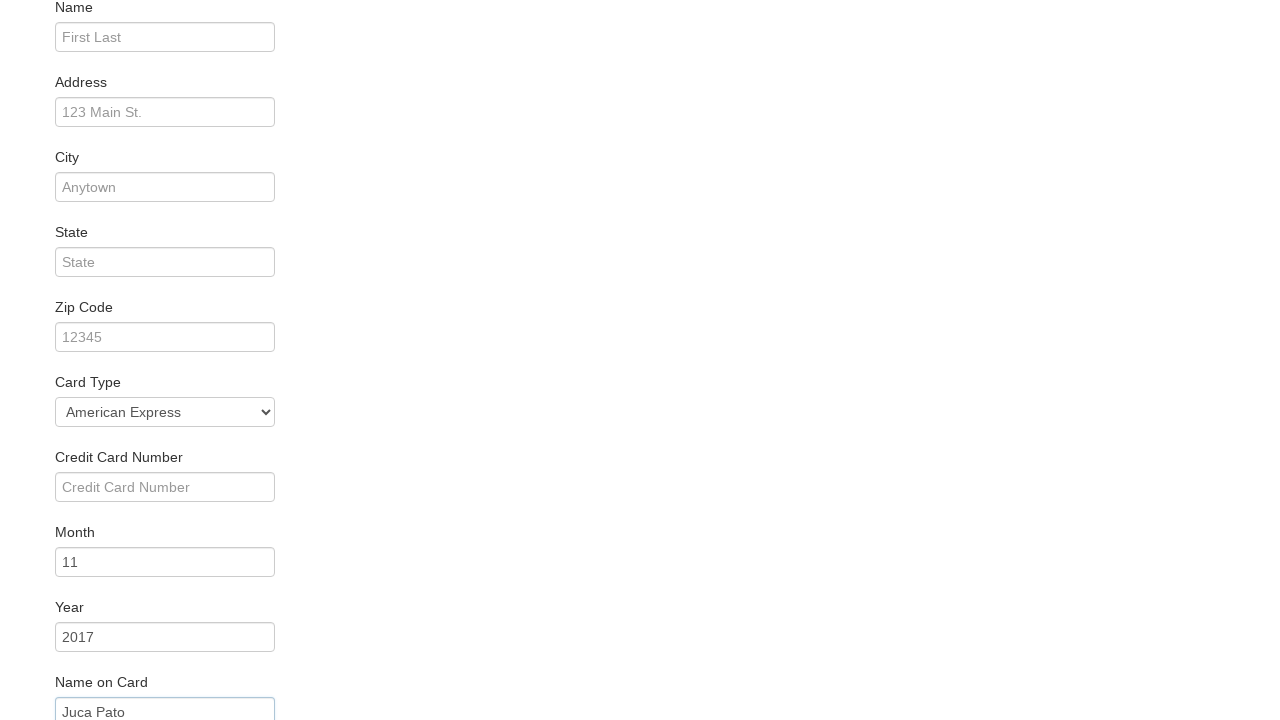

Filled in credit card month '09' on #creditCardMonth
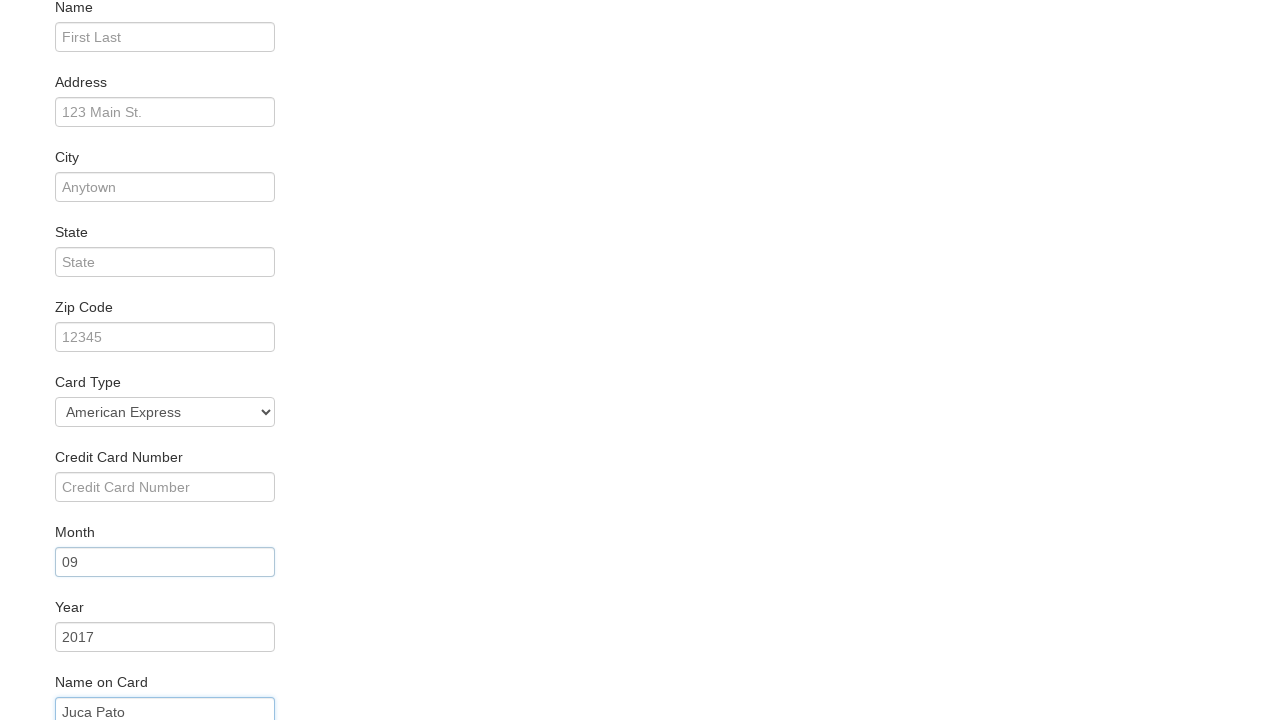

Filled in credit card year '2025' on #creditCardYear
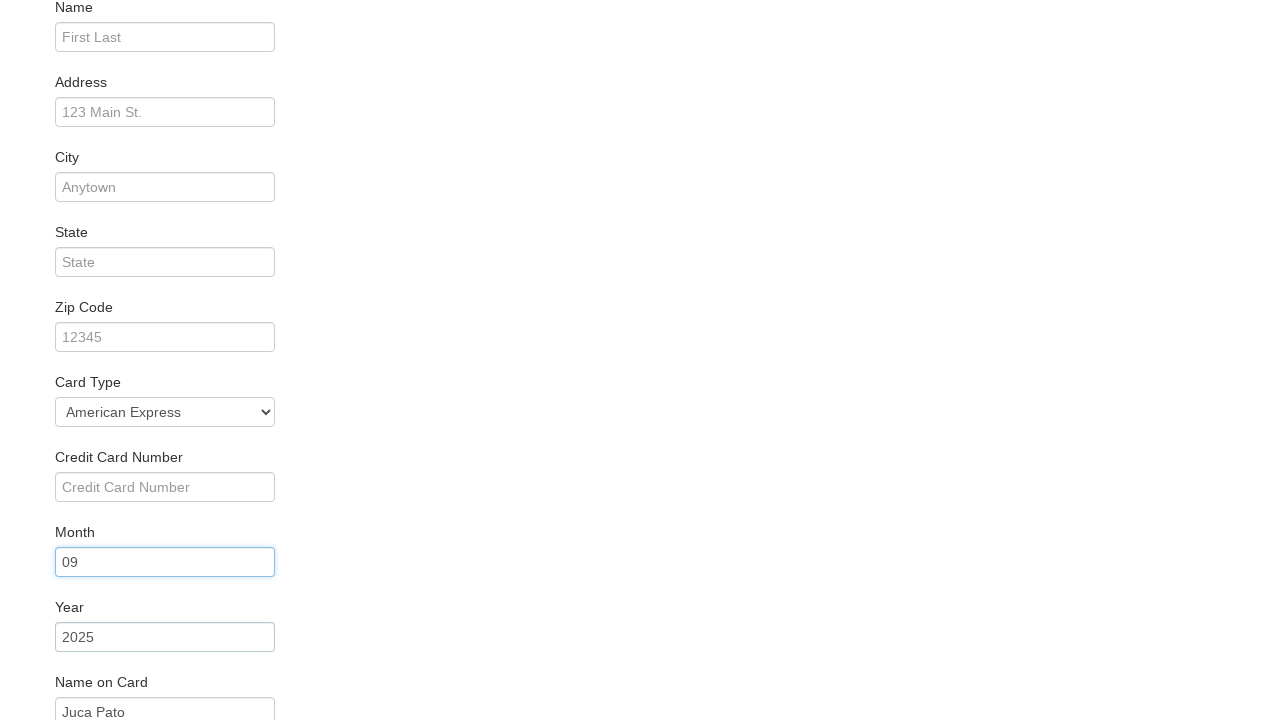

Clicked 'Remember me' checkbox at (640, 652) on .checkbox
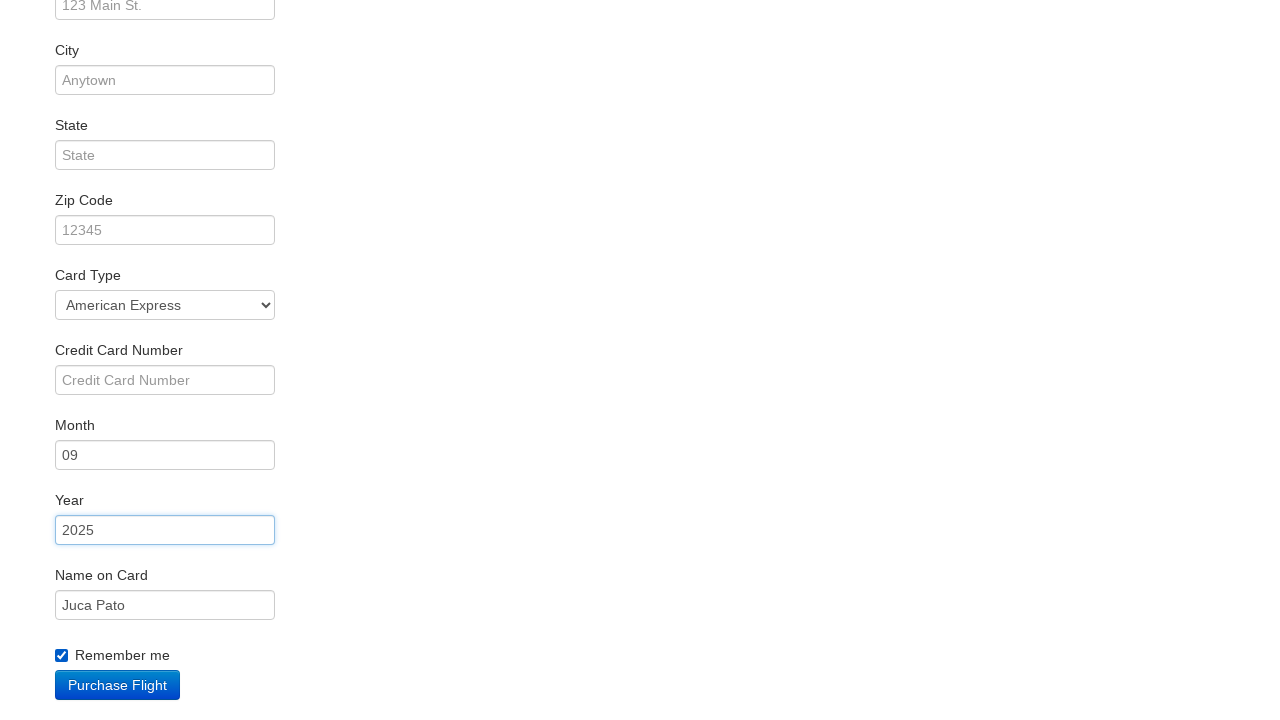

Clicked 'Purchase Flight' button at (118, 685) on .btn-primary
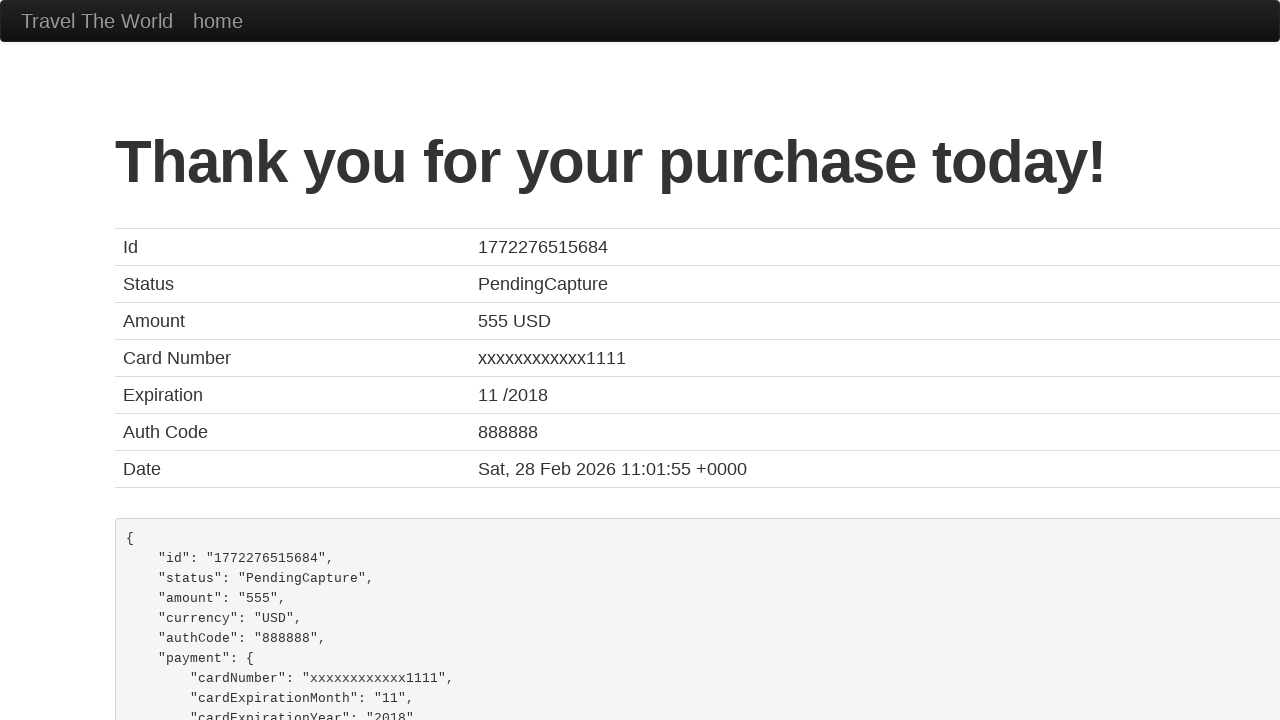

Purchase confirmation page loaded with heading visible
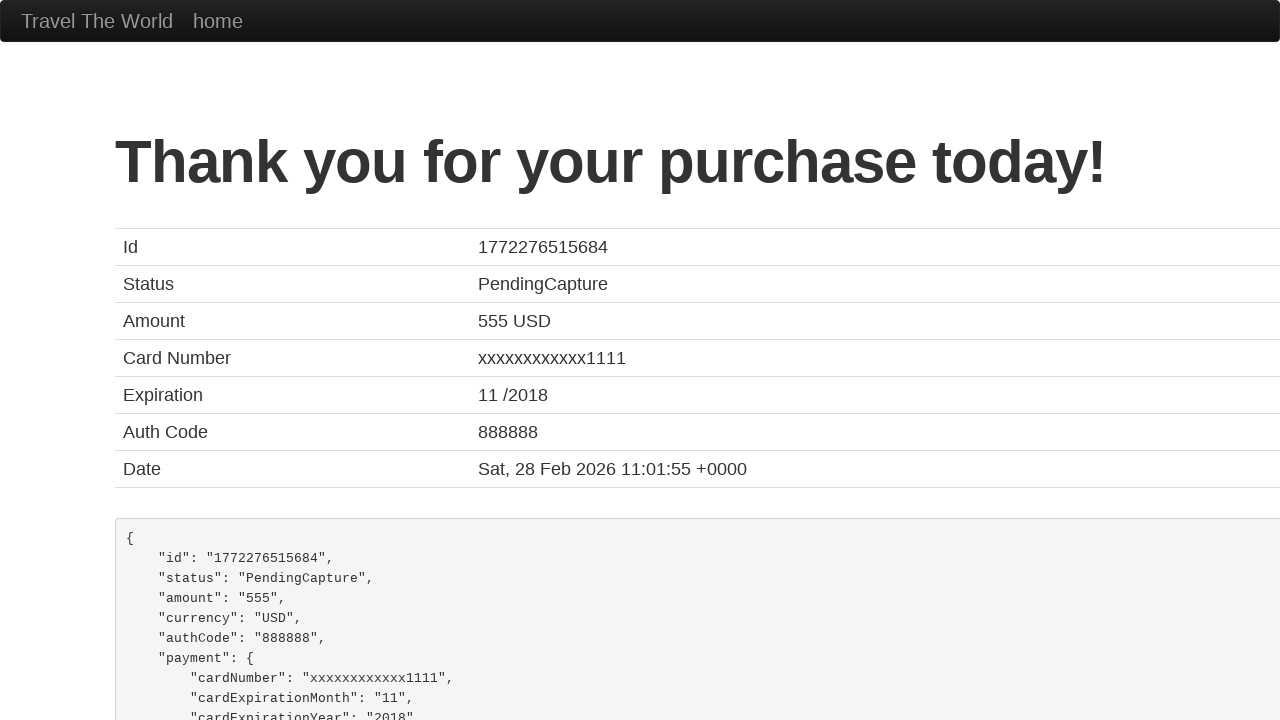

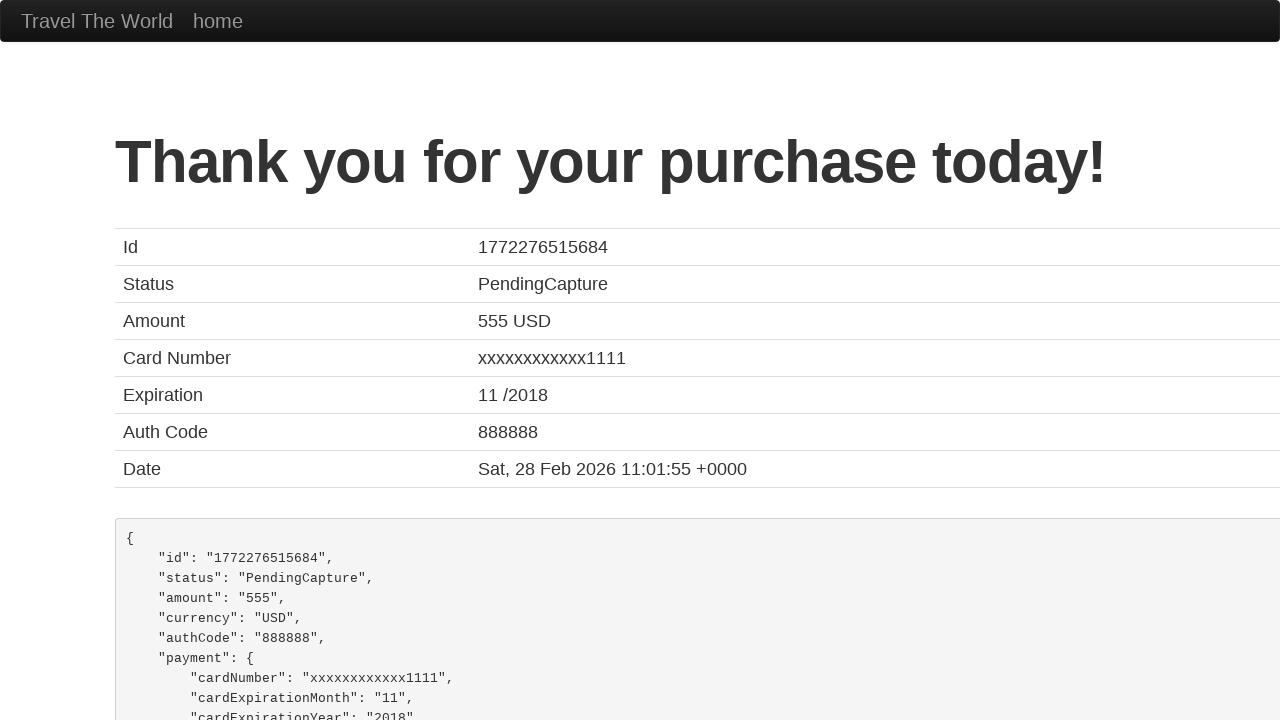